Navigates to the Salesforce login page and verifies the page loads by checking the URL and title are accessible.

Starting URL: https://login.salesforce.com/?locale=in

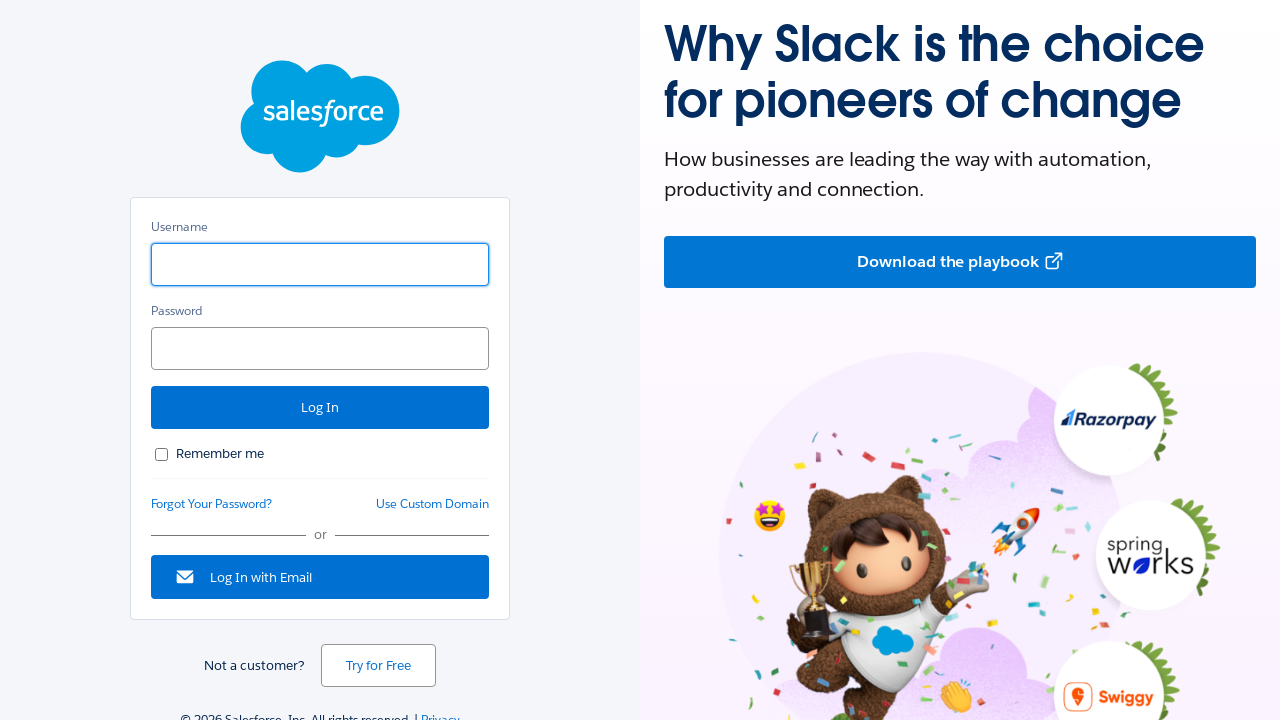

Navigated to Salesforce login page
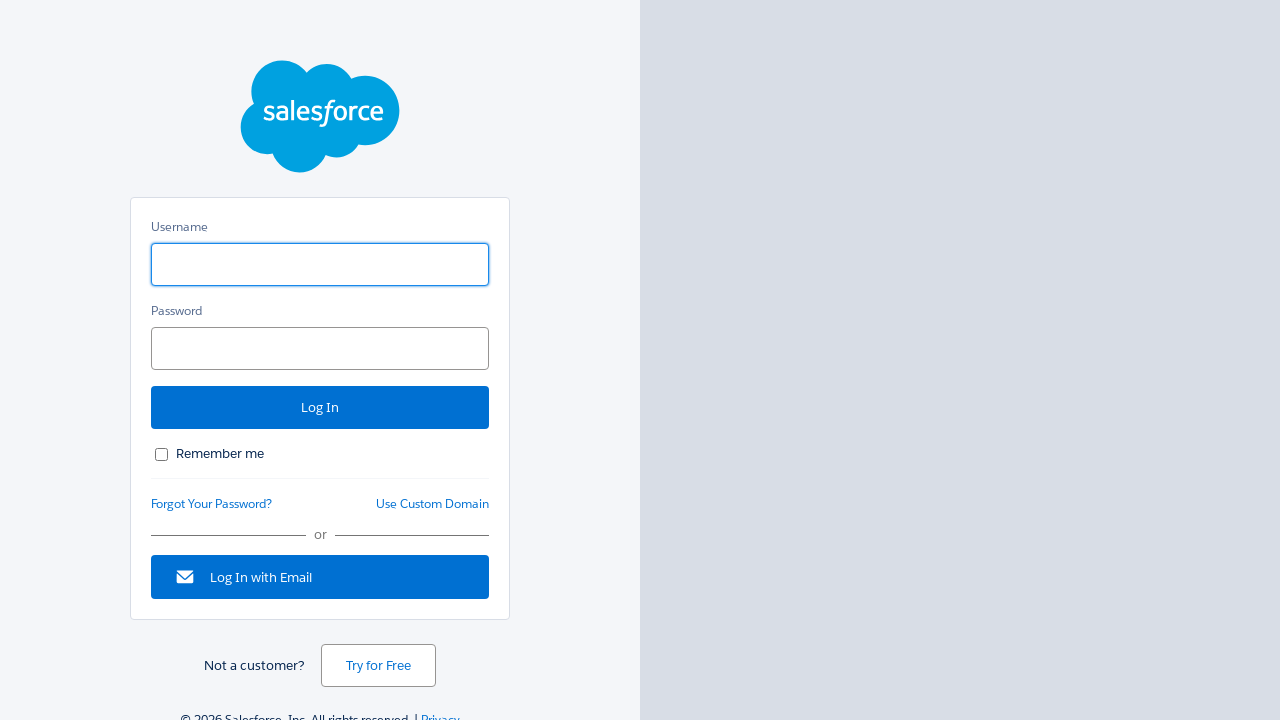

Retrieved current page URL
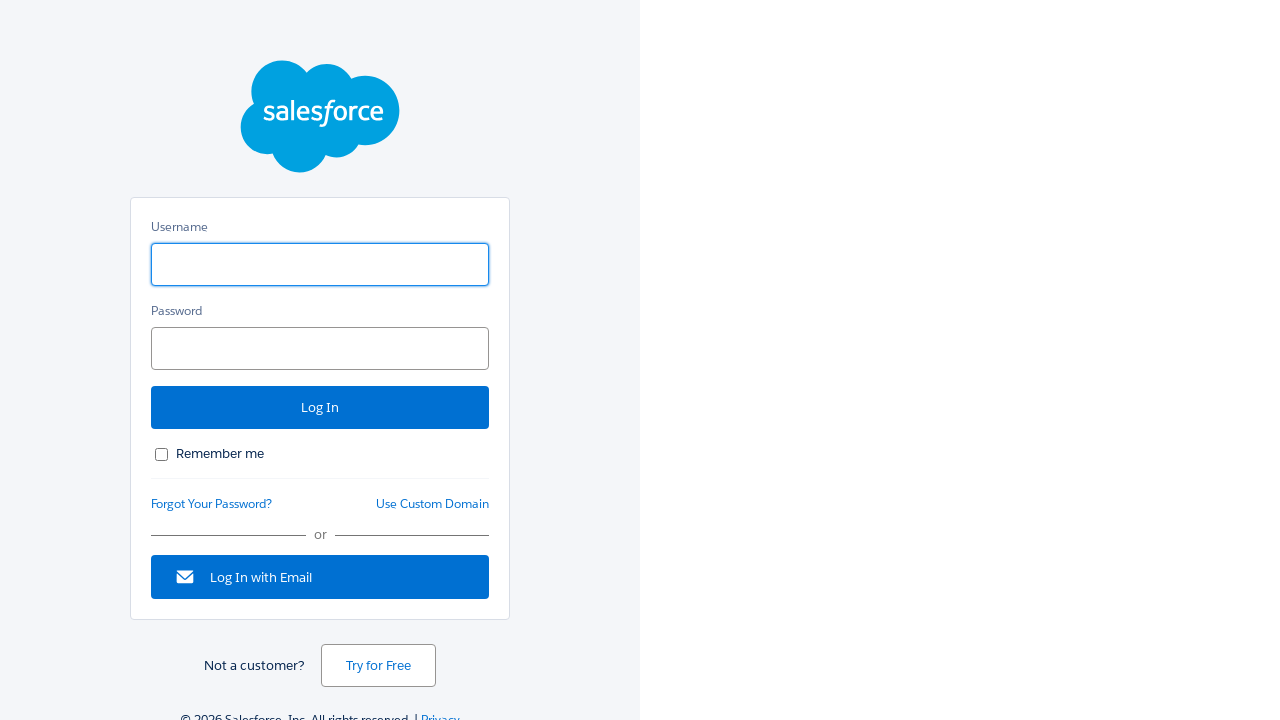

Retrieved current page title
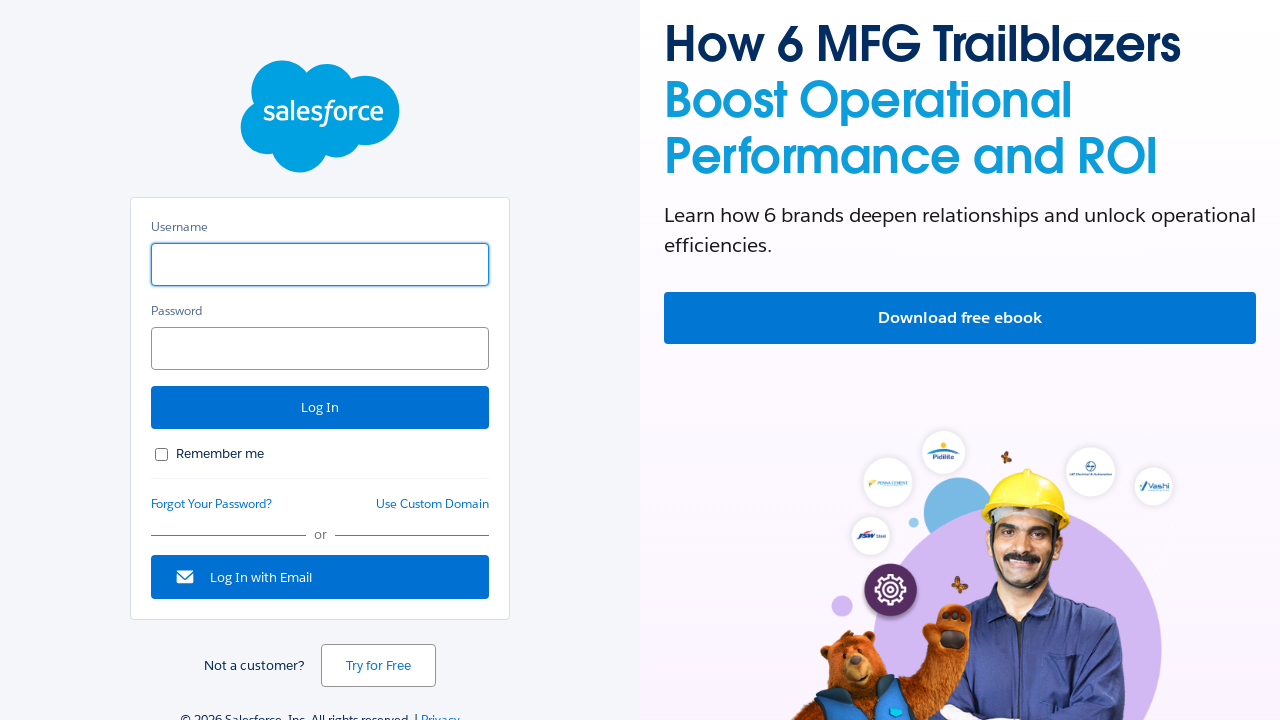

Page fully loaded (domcontentloaded state reached)
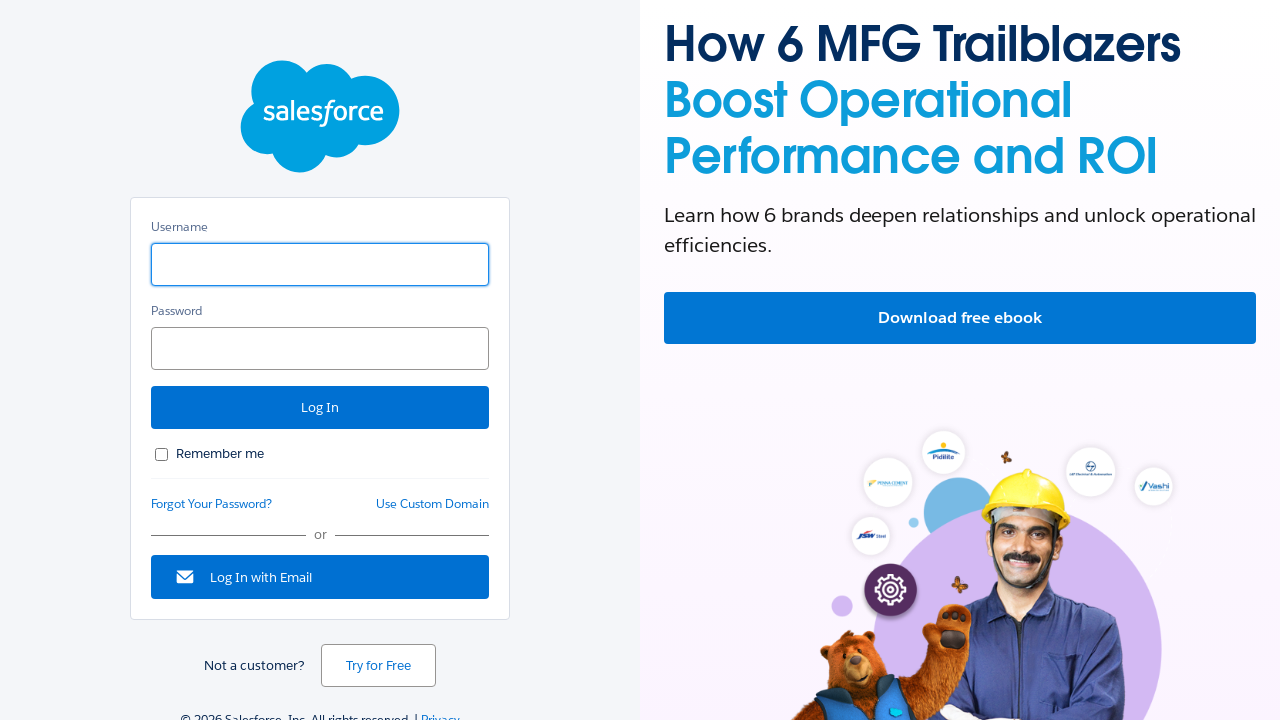

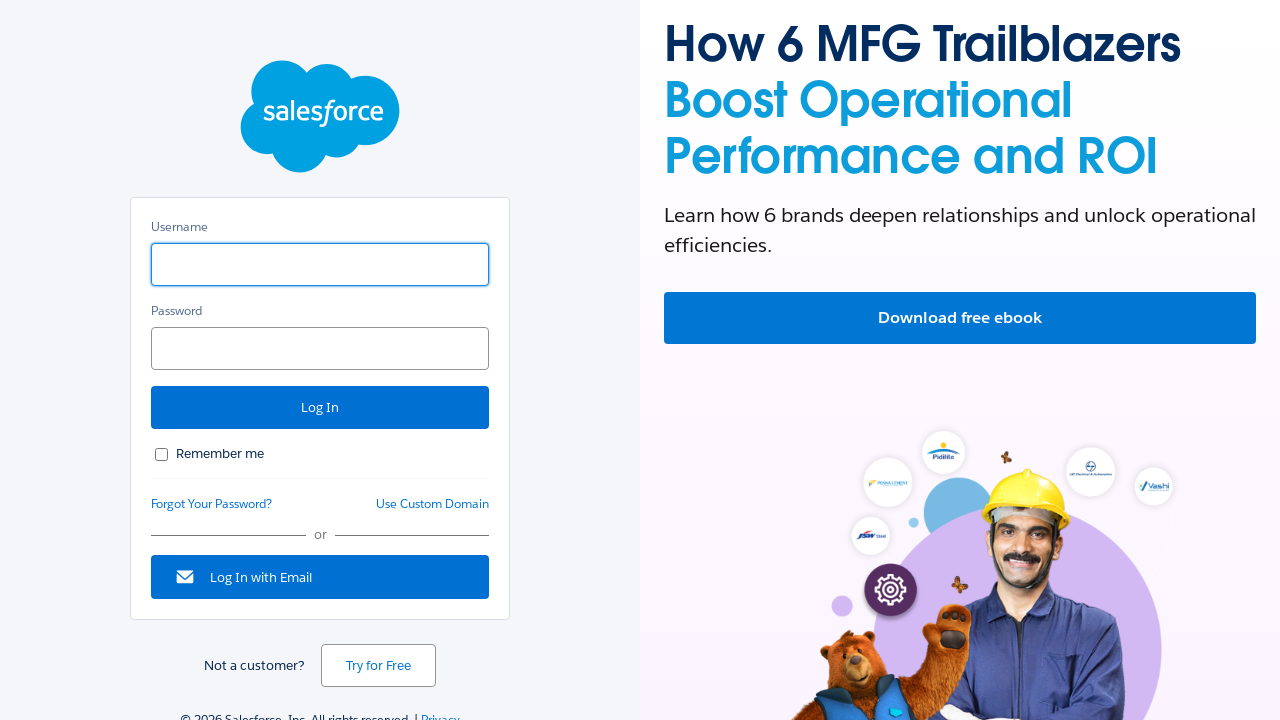